Tests creating multiple (10) todo items in a loop by entering random names and pressing enter for each, then verifying the total count.

Starting URL: https://todomvc.com/examples/react/dist/

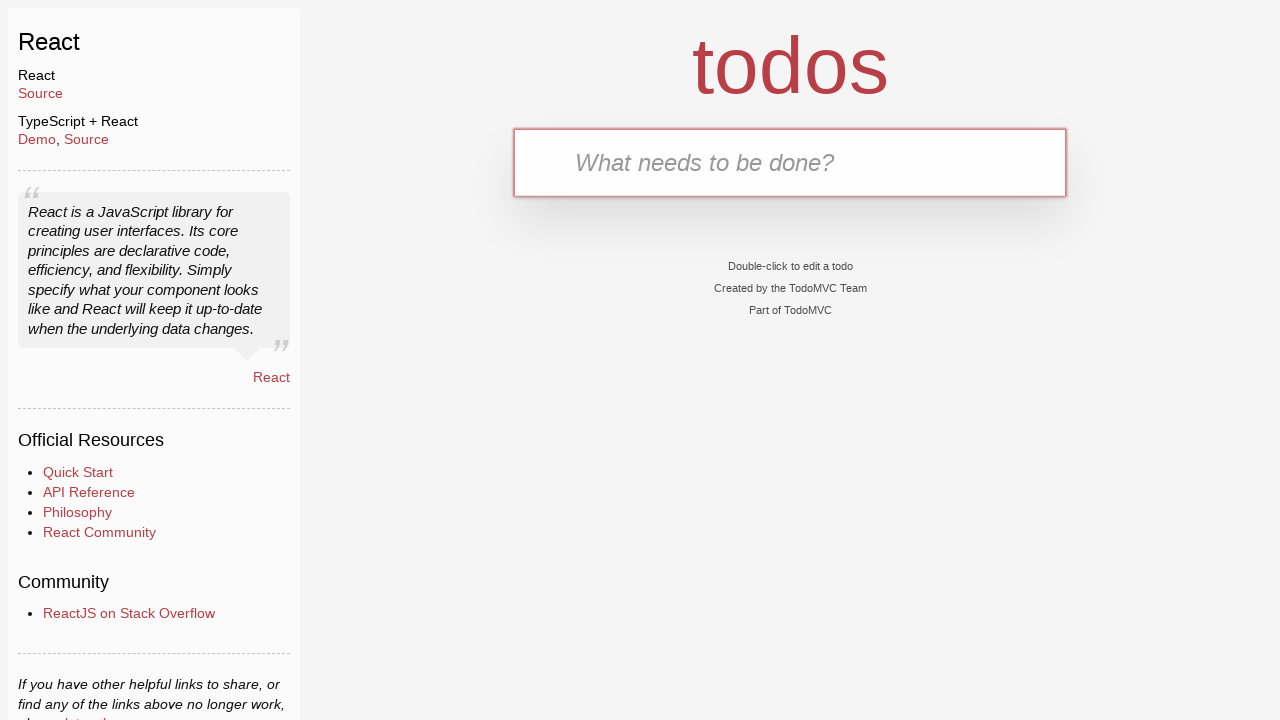

Todo input field is visible
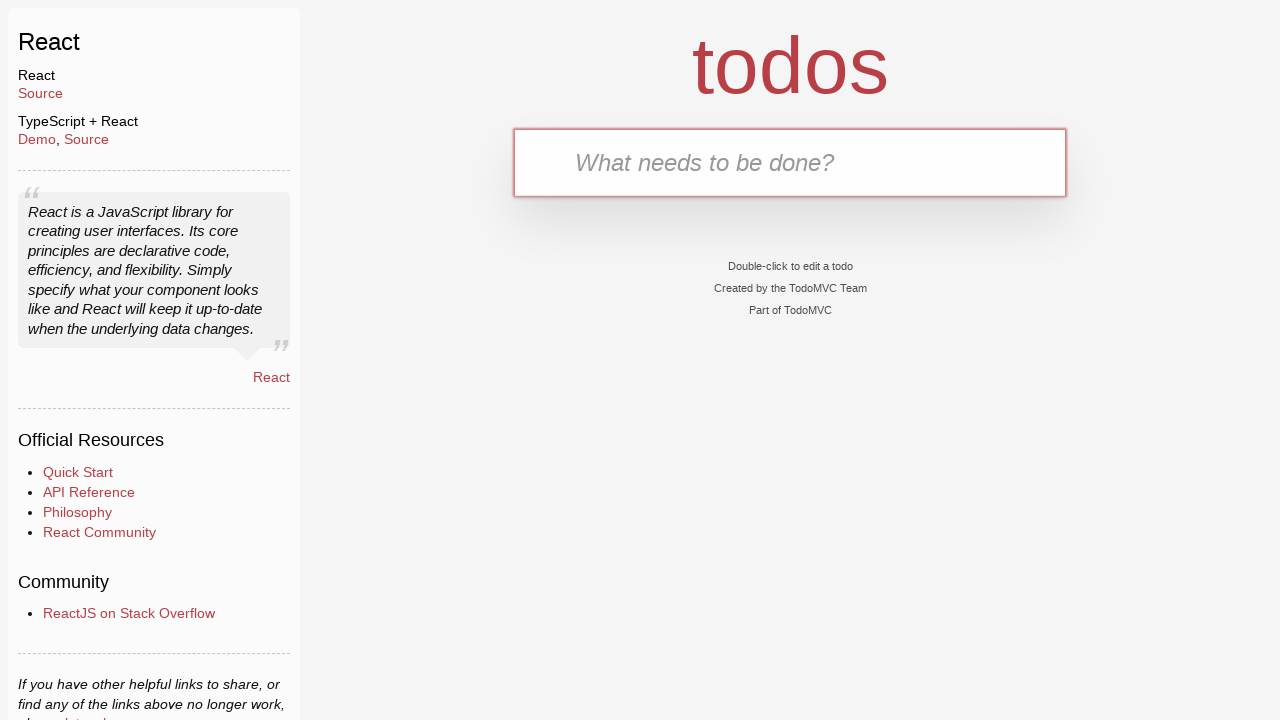

Filled todo input field with 'ABCD' on #todo-input
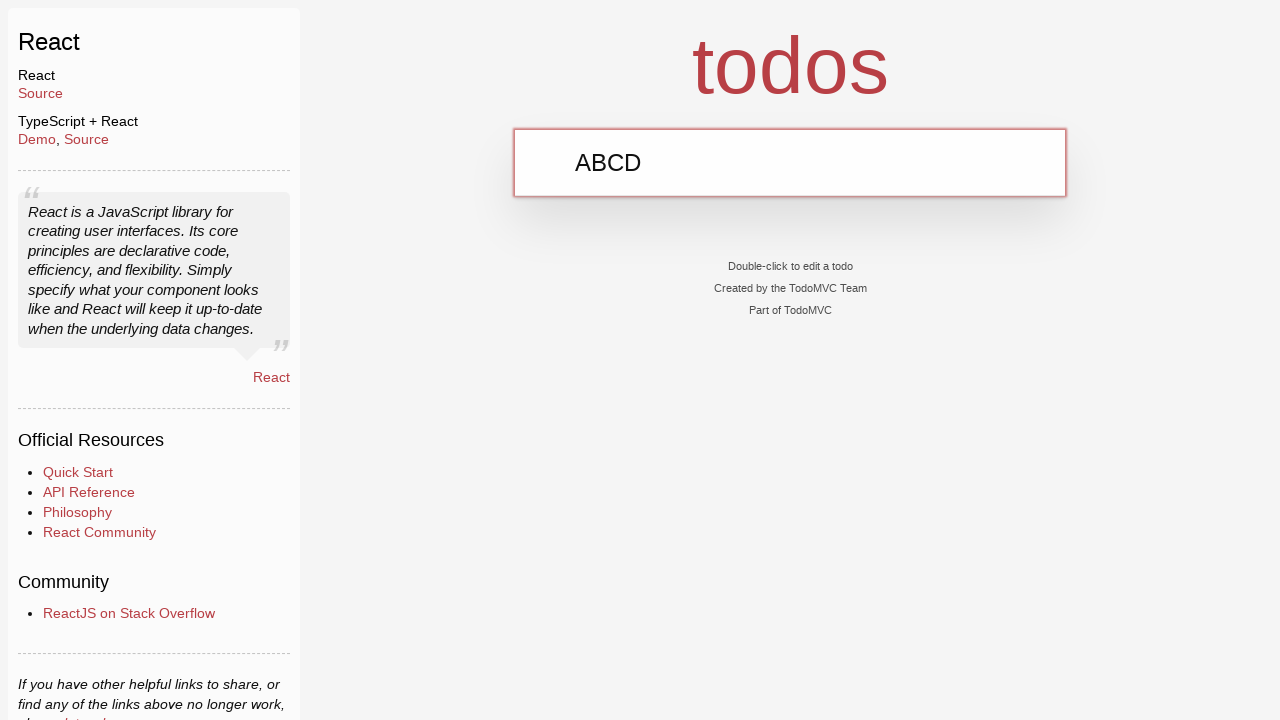

Pressed Enter to create todo 'ABCD' on #todo-input
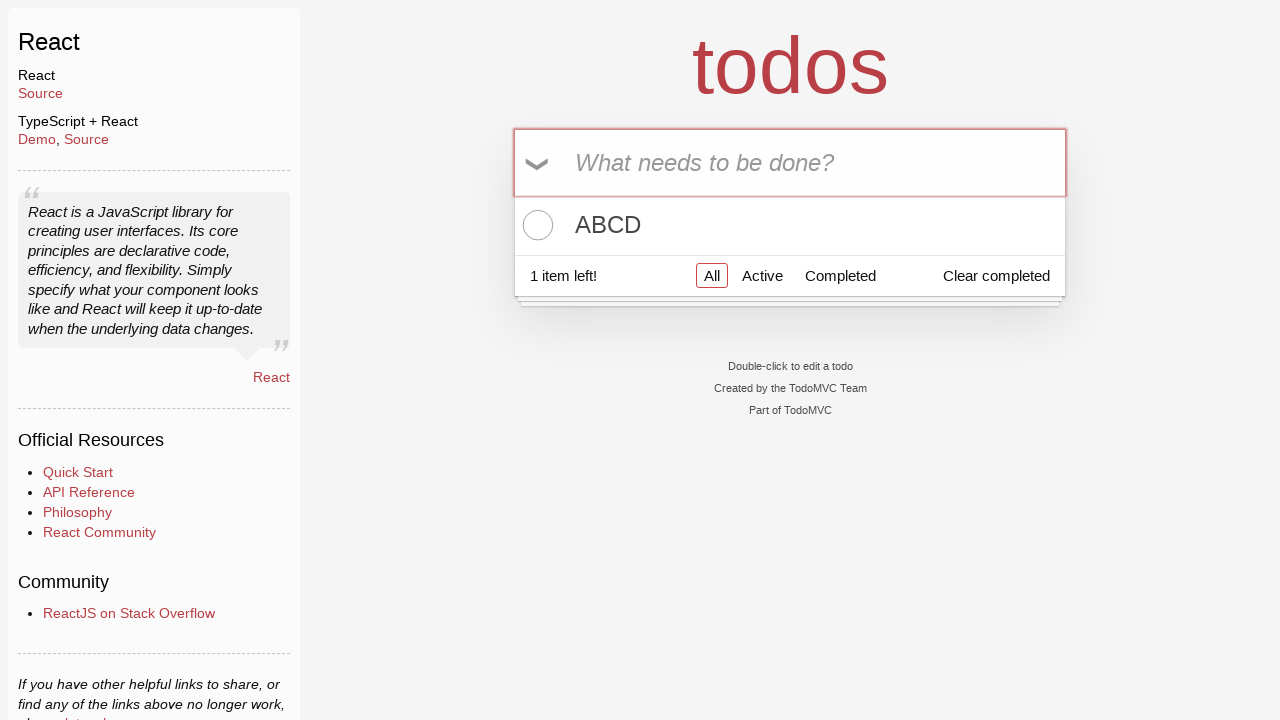

Filled todo input field with 'BCDE' on #todo-input
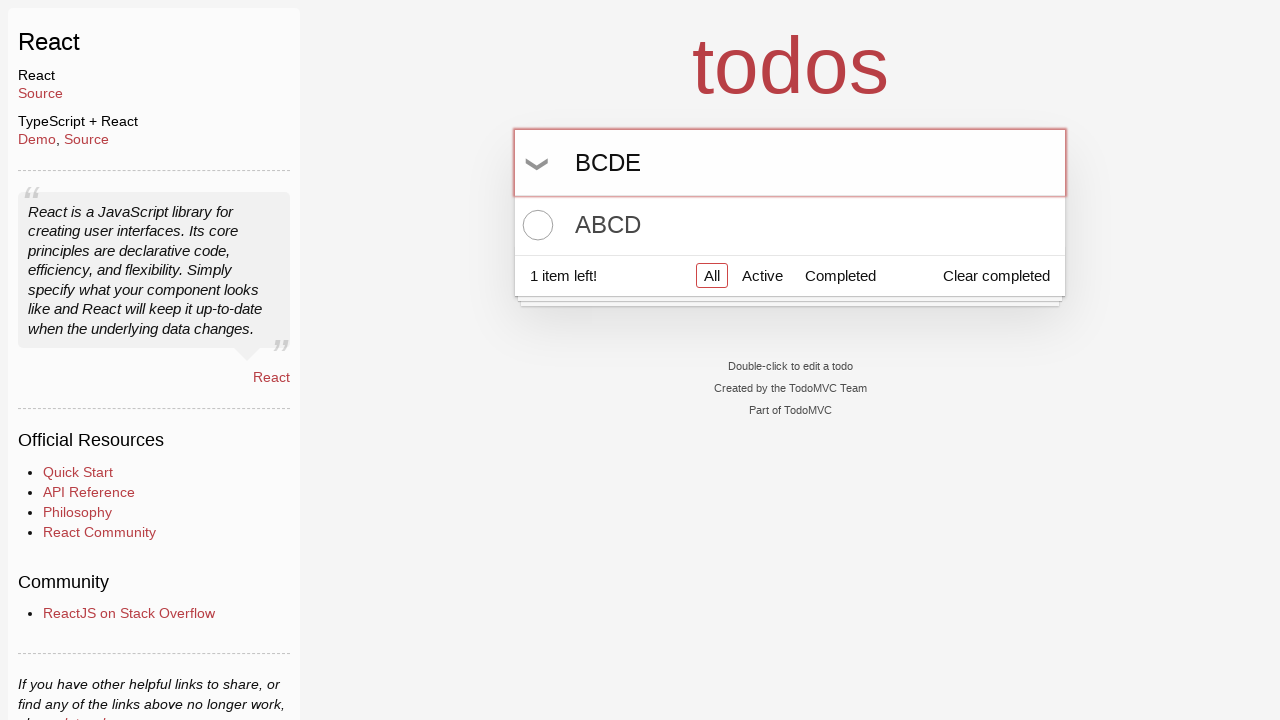

Pressed Enter to create todo 'BCDE' on #todo-input
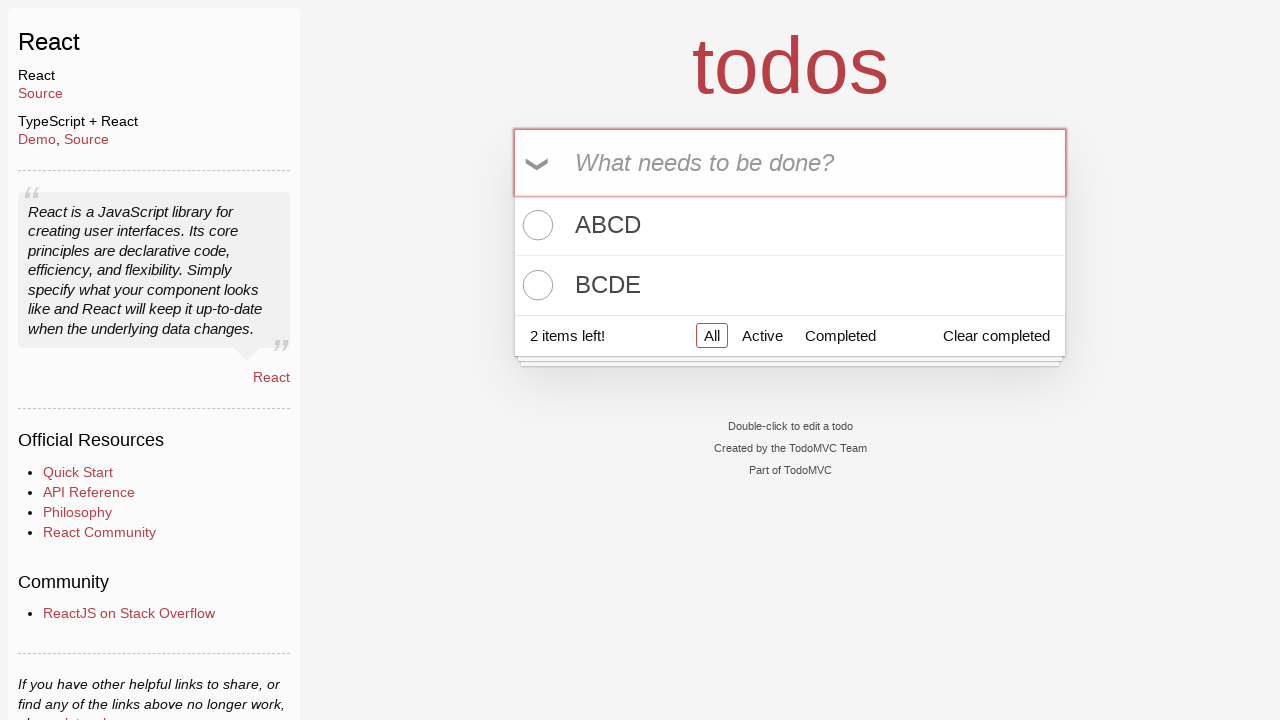

Filled todo input field with 'CDEA' on #todo-input
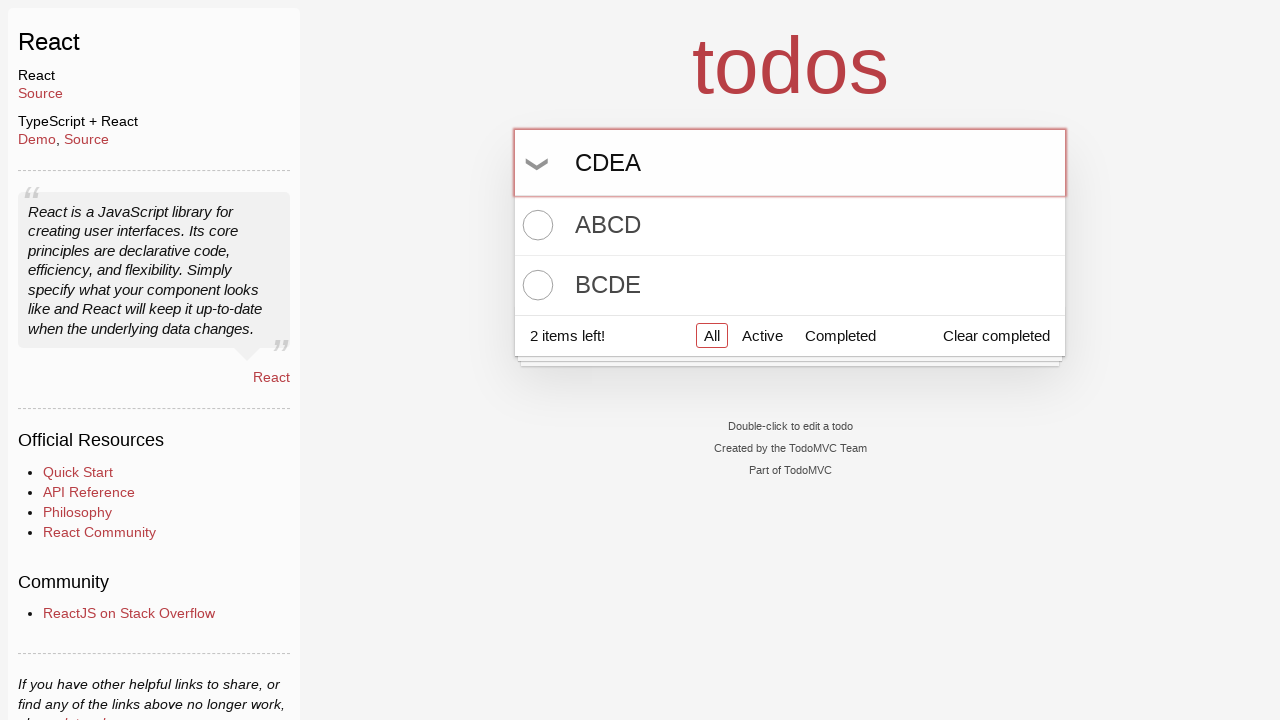

Pressed Enter to create todo 'CDEA' on #todo-input
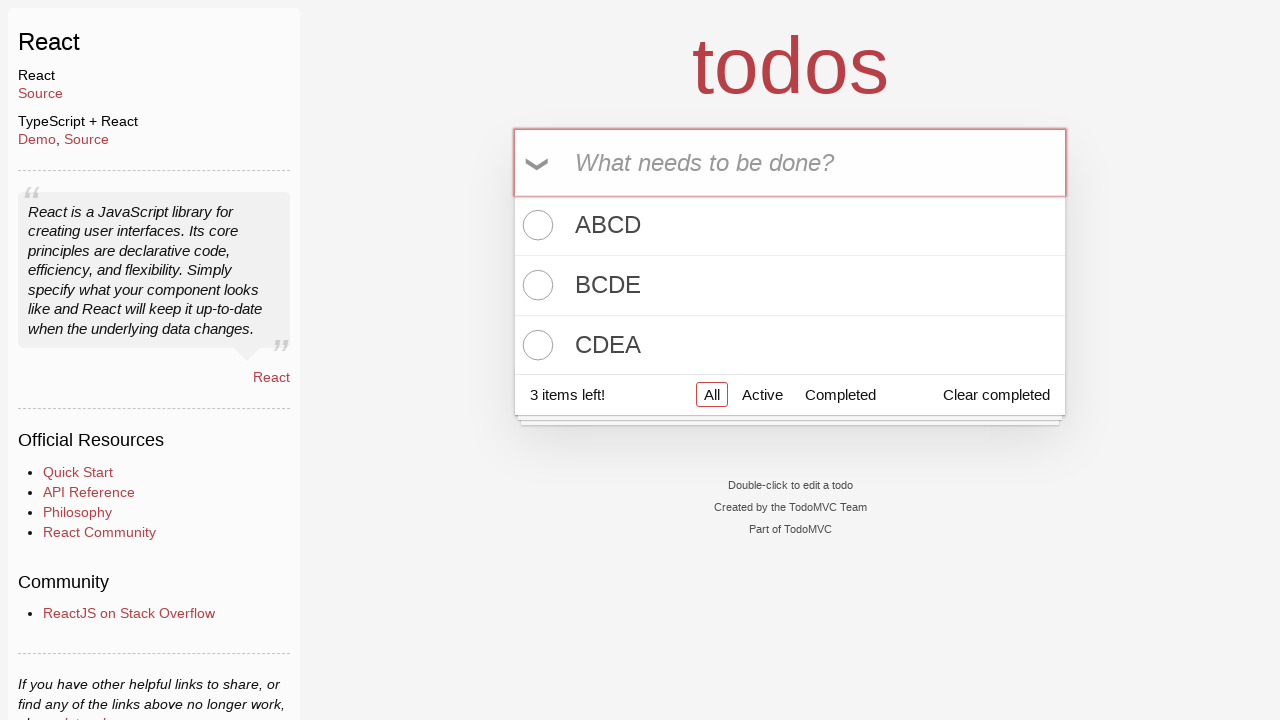

Filled todo input field with 'DEAB' on #todo-input
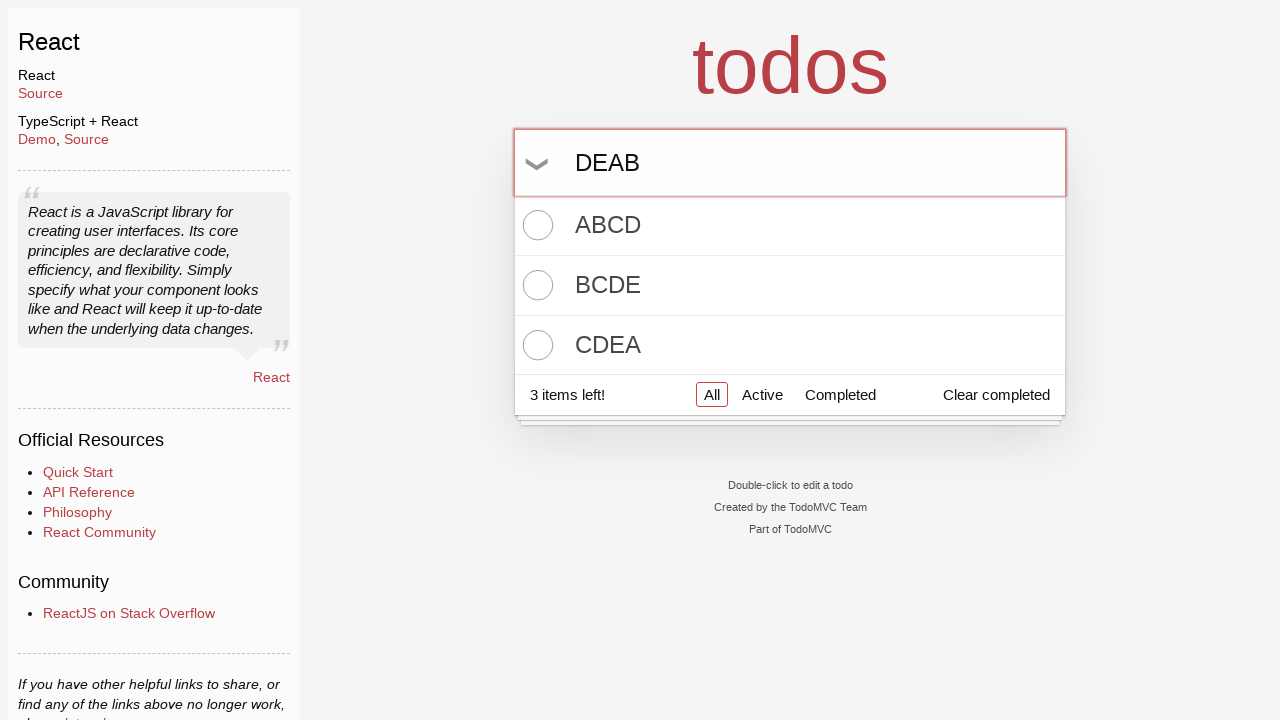

Pressed Enter to create todo 'DEAB' on #todo-input
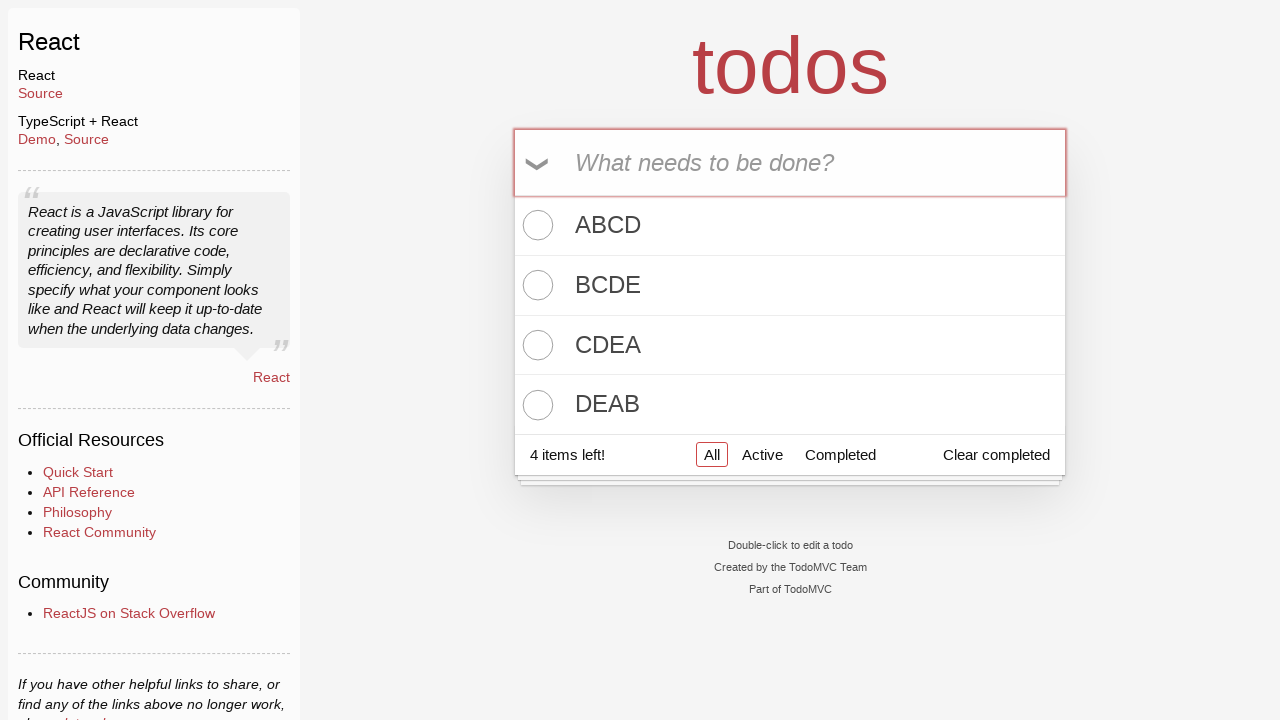

Filled todo input field with 'EABC' on #todo-input
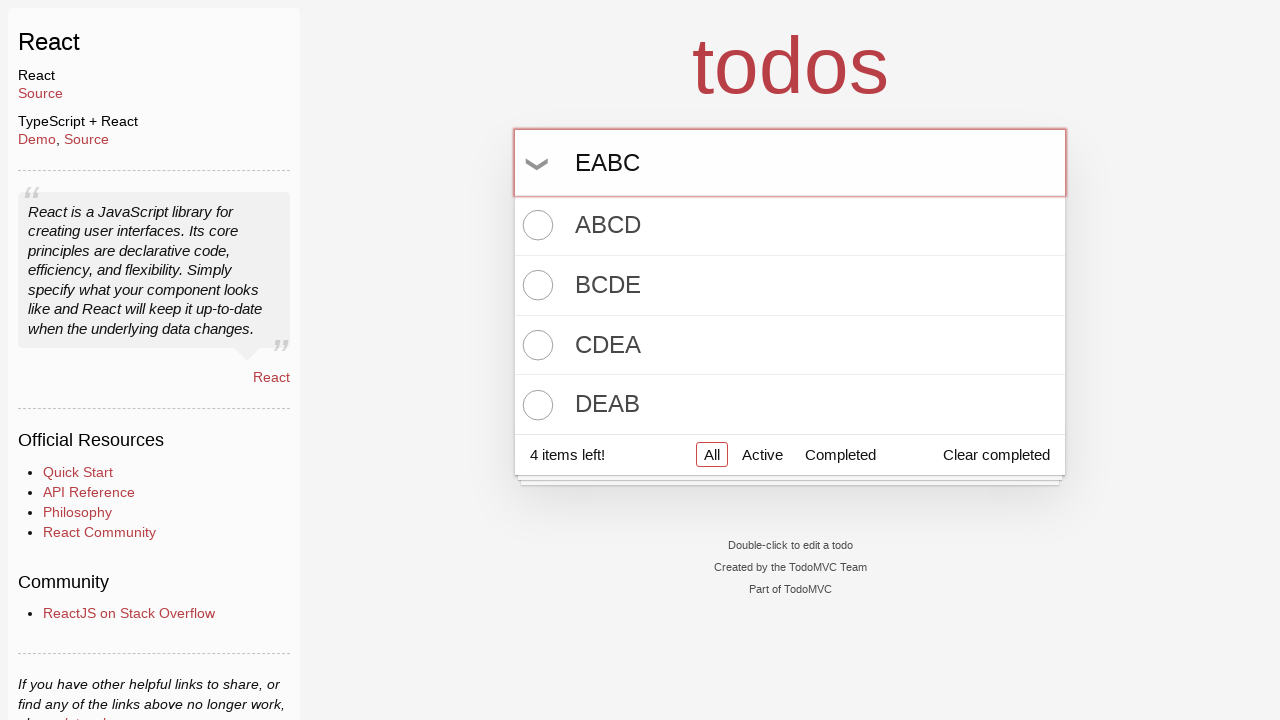

Pressed Enter to create todo 'EABC' on #todo-input
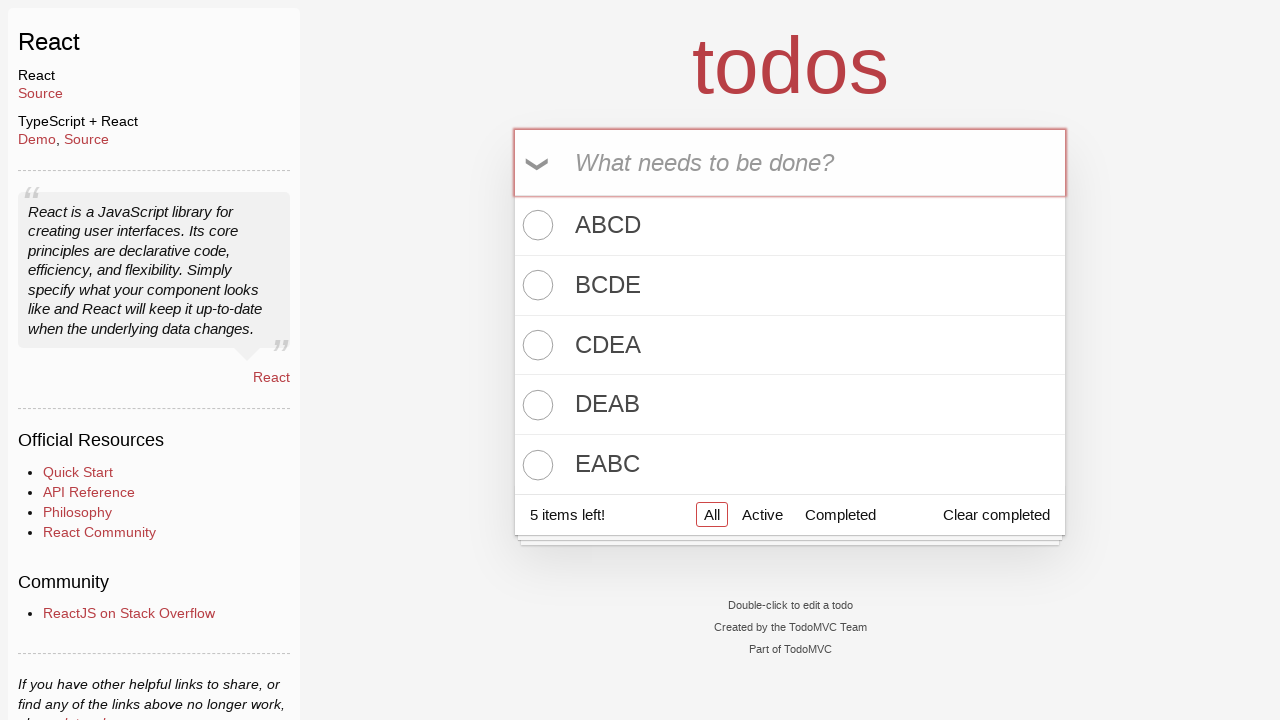

Filled todo input field with 'ABC' on #todo-input
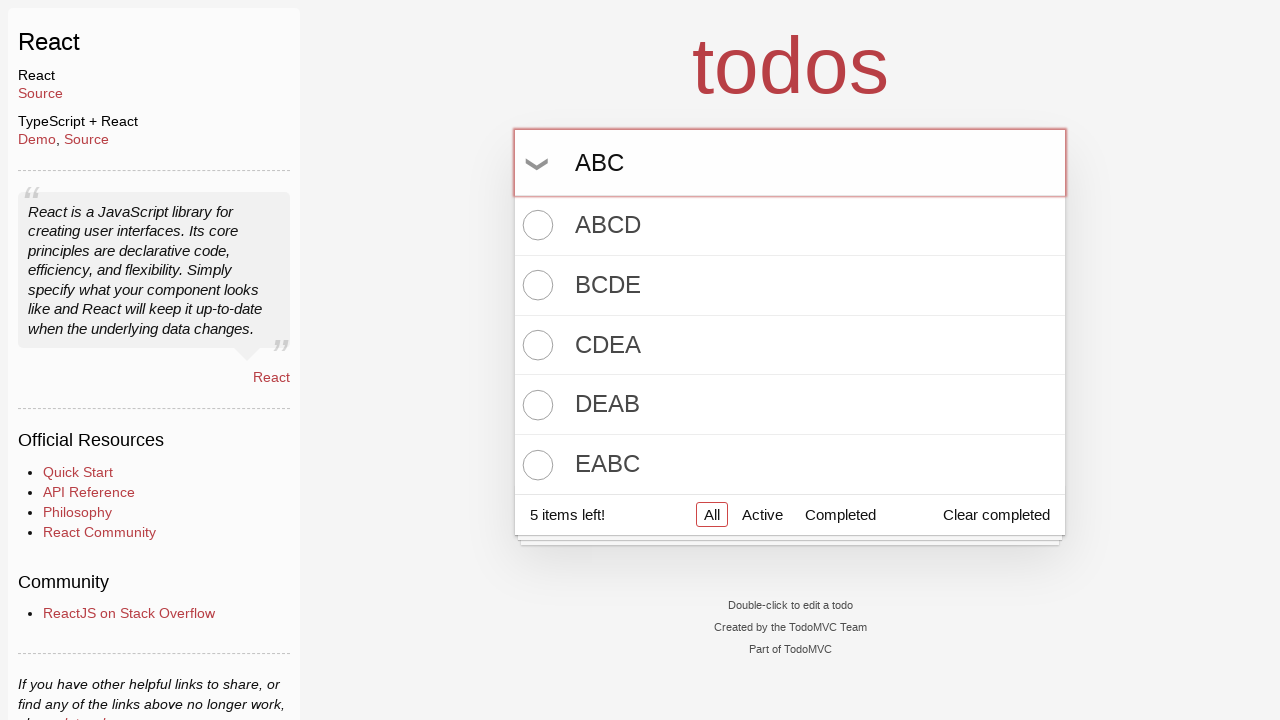

Pressed Enter to create todo 'ABC' on #todo-input
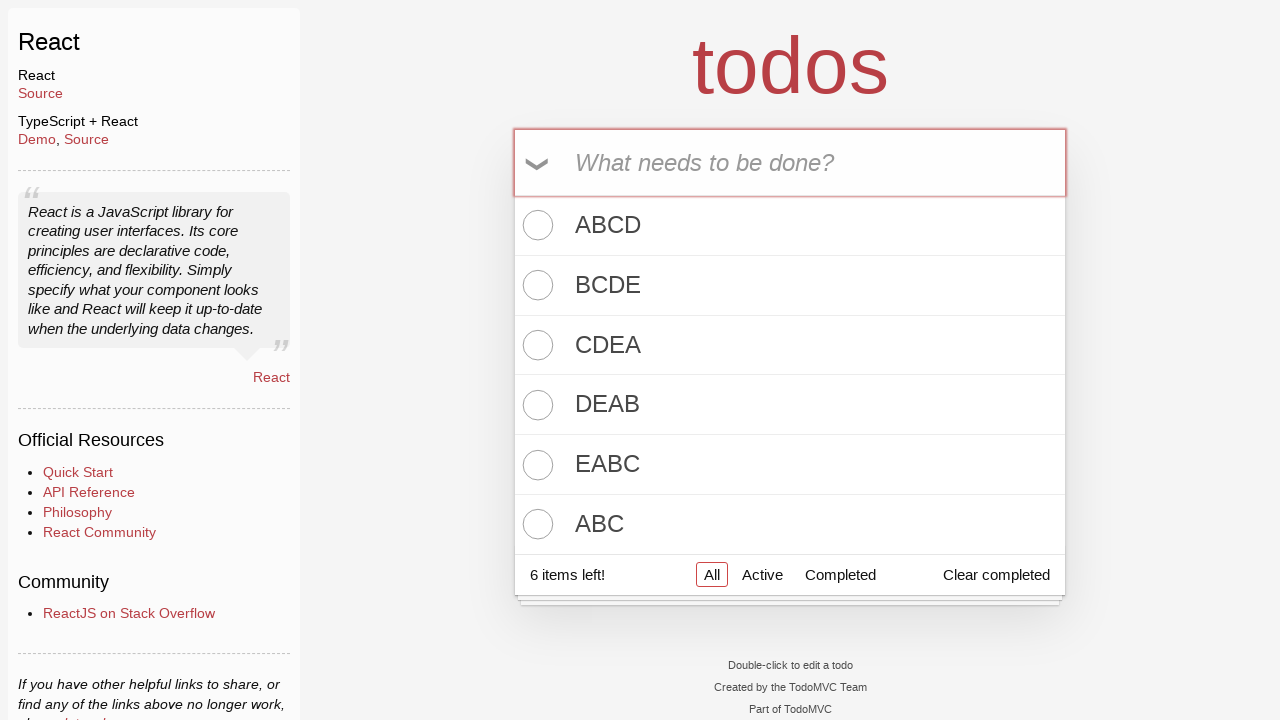

Filled todo input field with 'BCD' on #todo-input
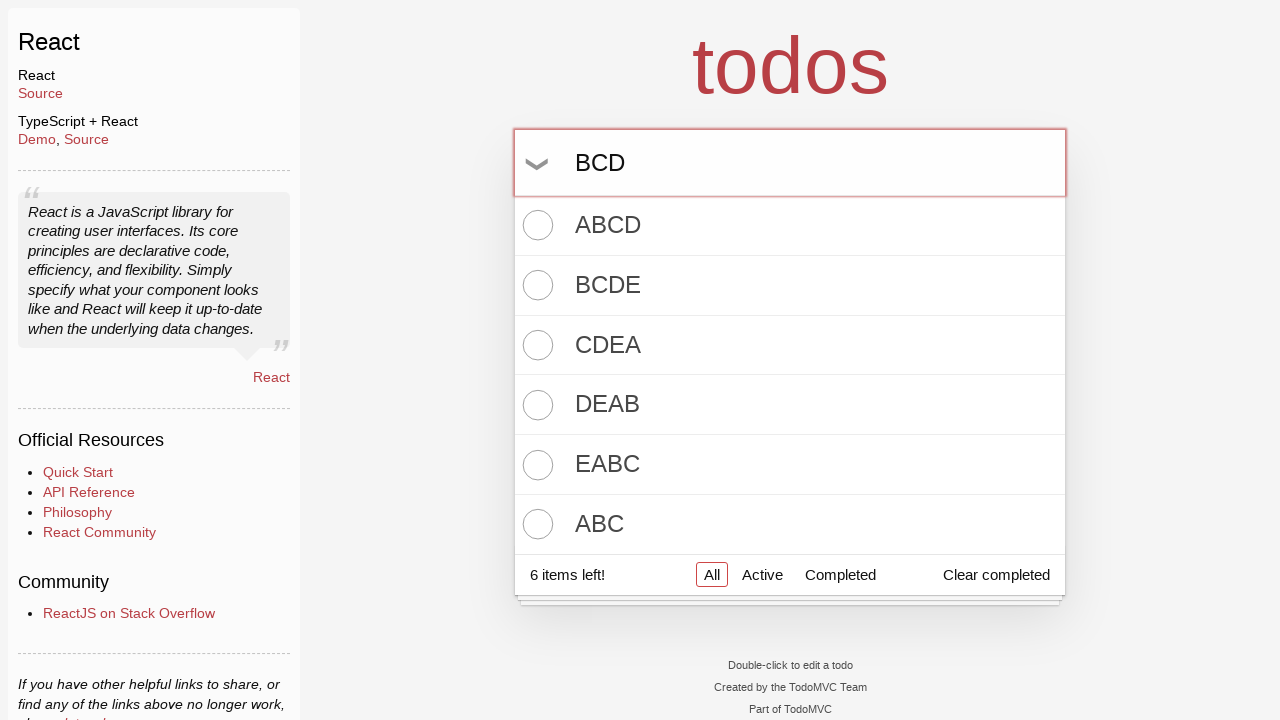

Pressed Enter to create todo 'BCD' on #todo-input
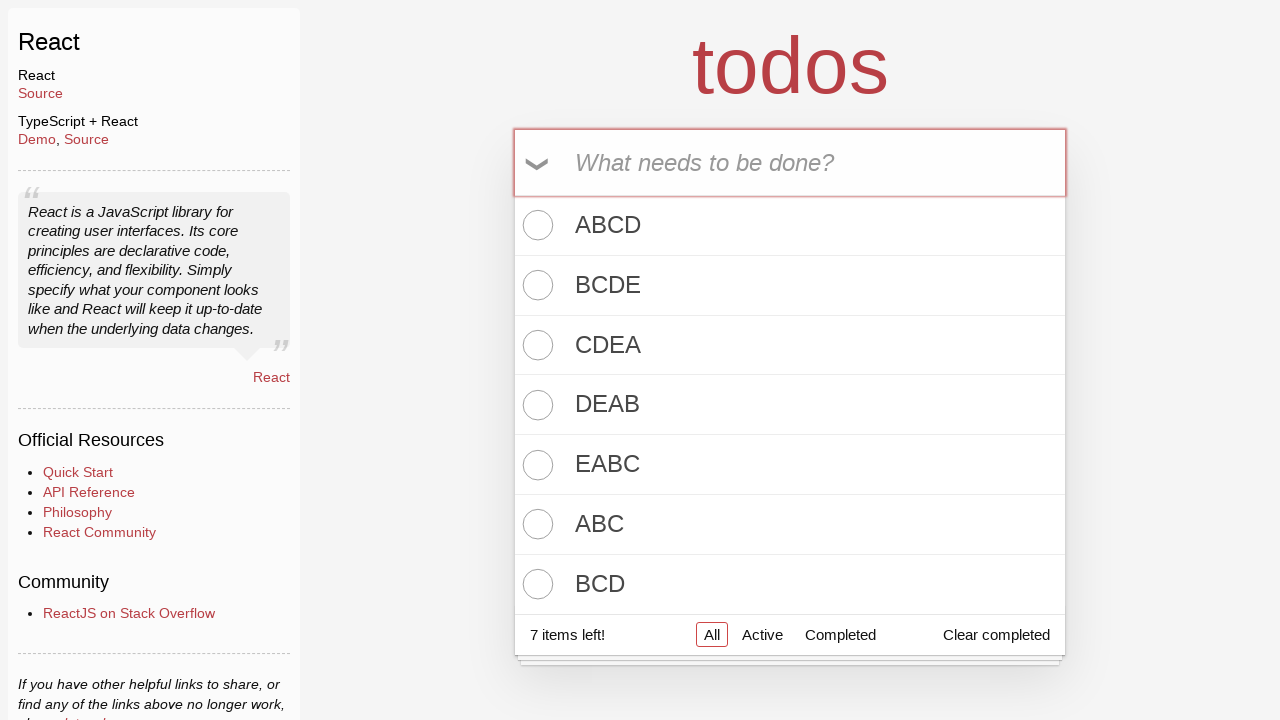

Filled todo input field with 'CDE' on #todo-input
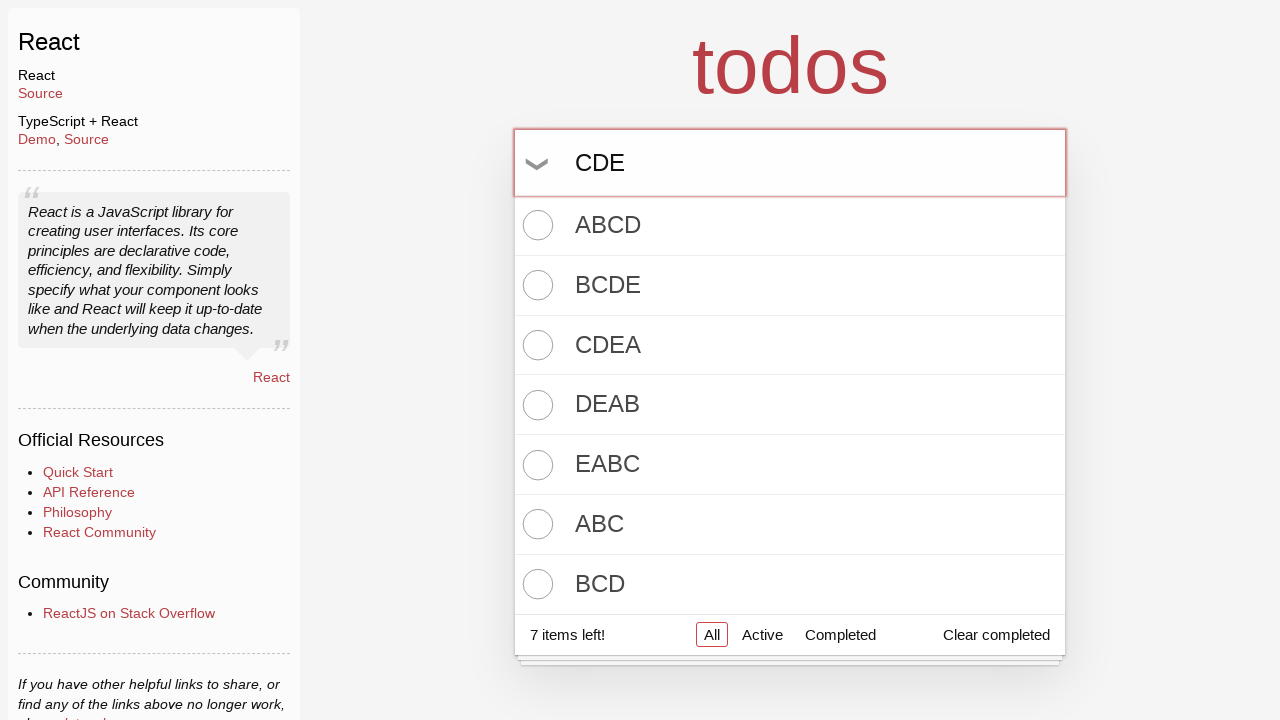

Pressed Enter to create todo 'CDE' on #todo-input
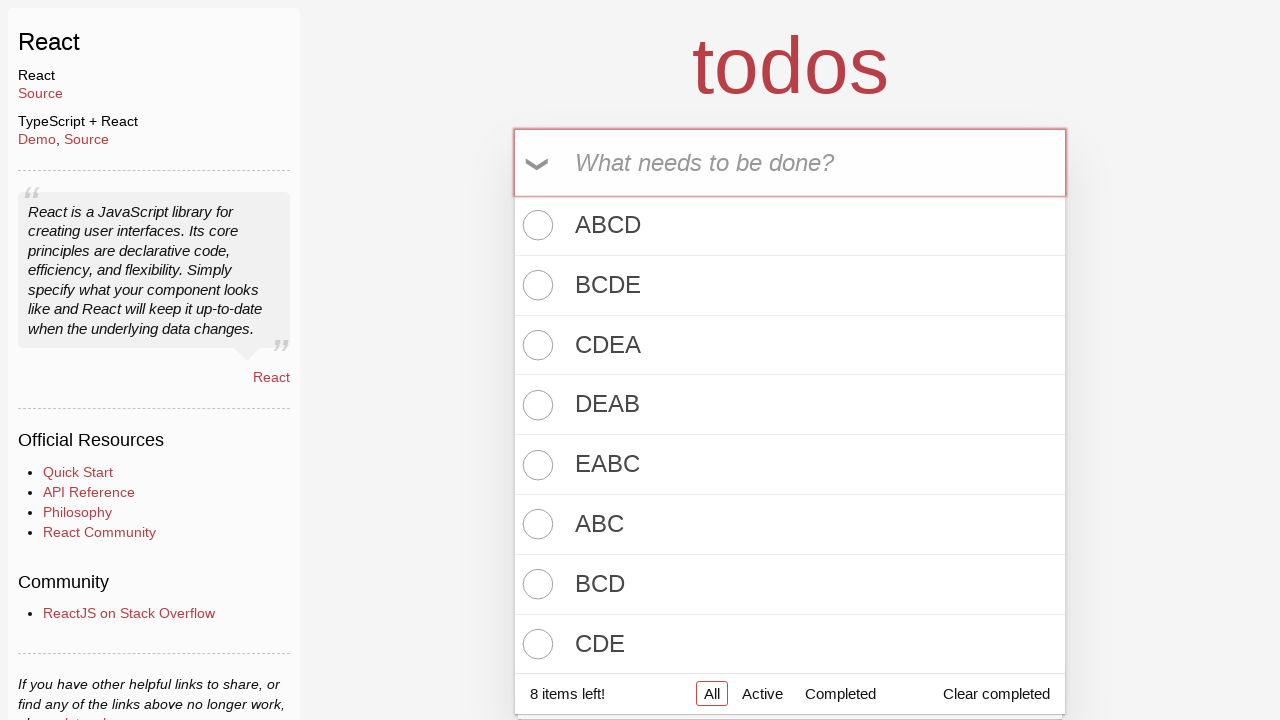

Filled todo input field with 'DEA' on #todo-input
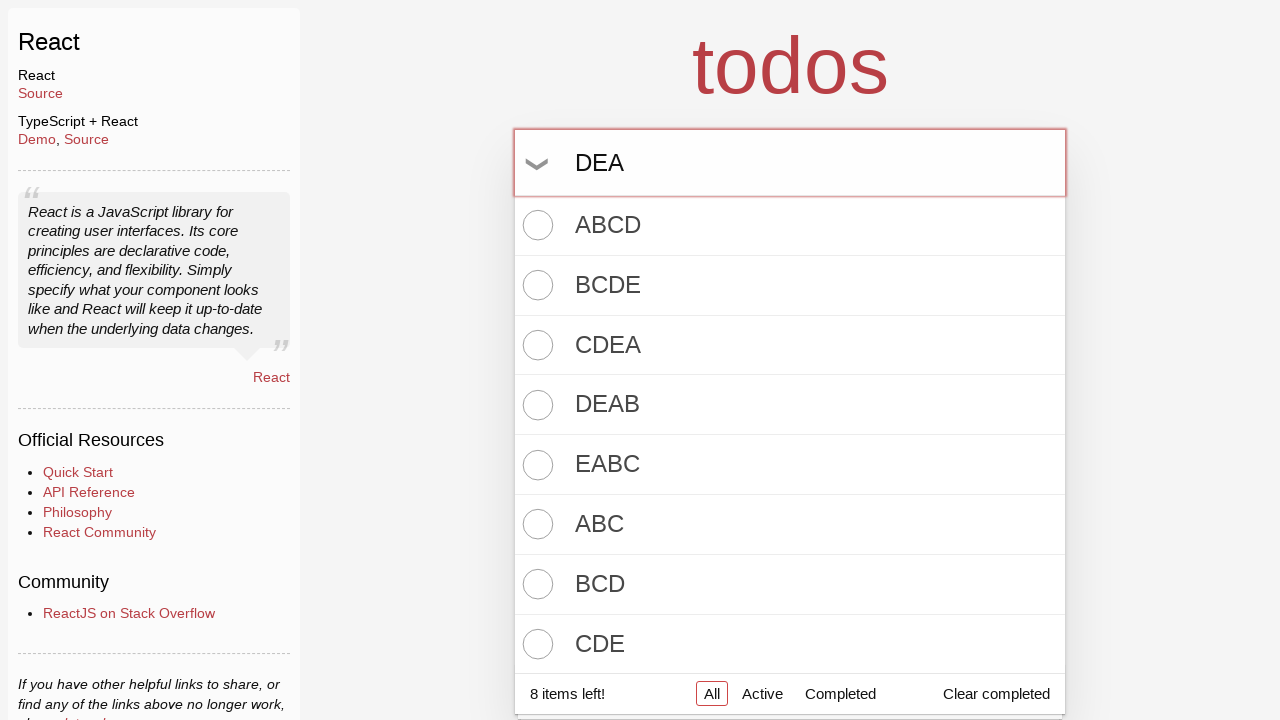

Pressed Enter to create todo 'DEA' on #todo-input
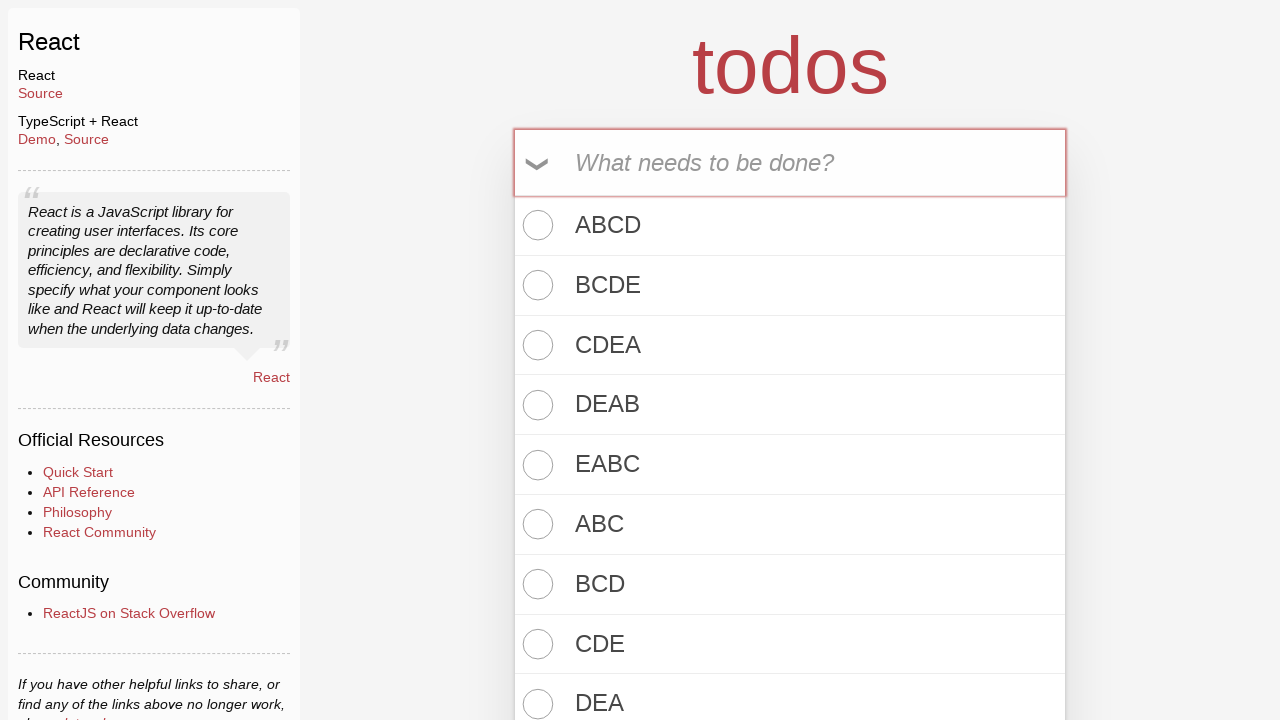

Filled todo input field with 'EAB' on #todo-input
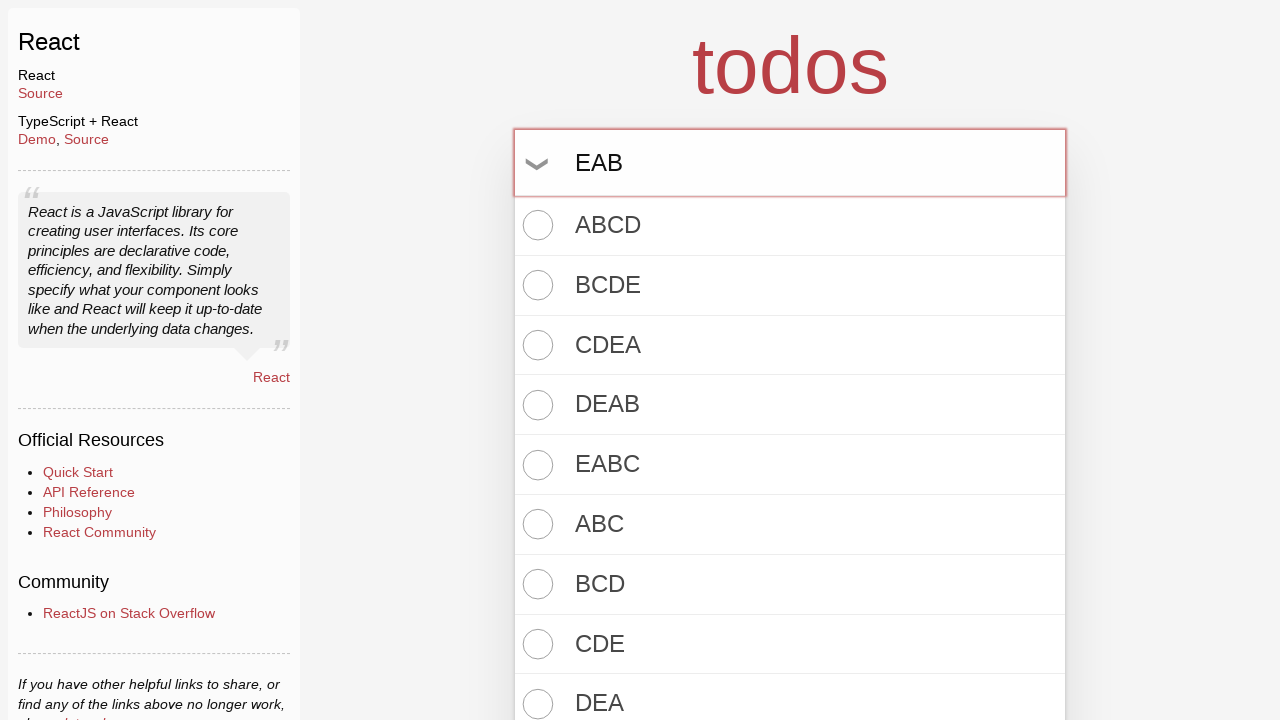

Pressed Enter to create todo 'EAB' on #todo-input
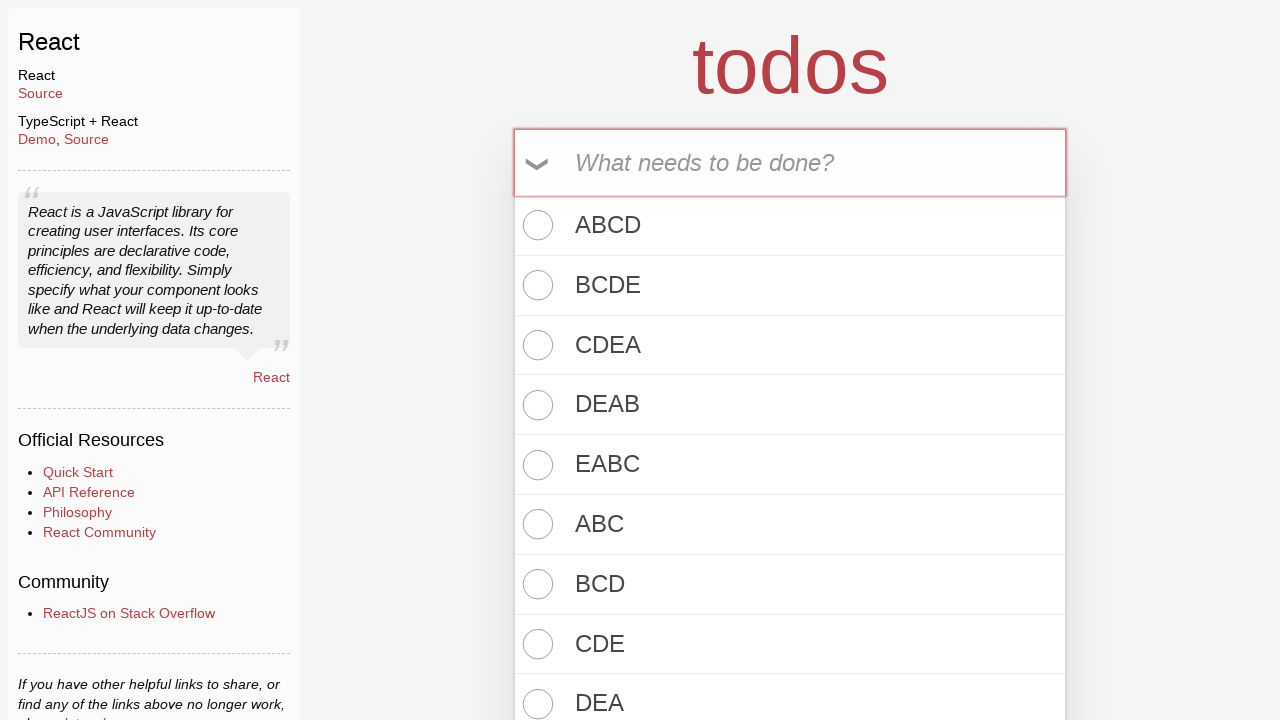

Todo count display is visible - all 10 todos created successfully
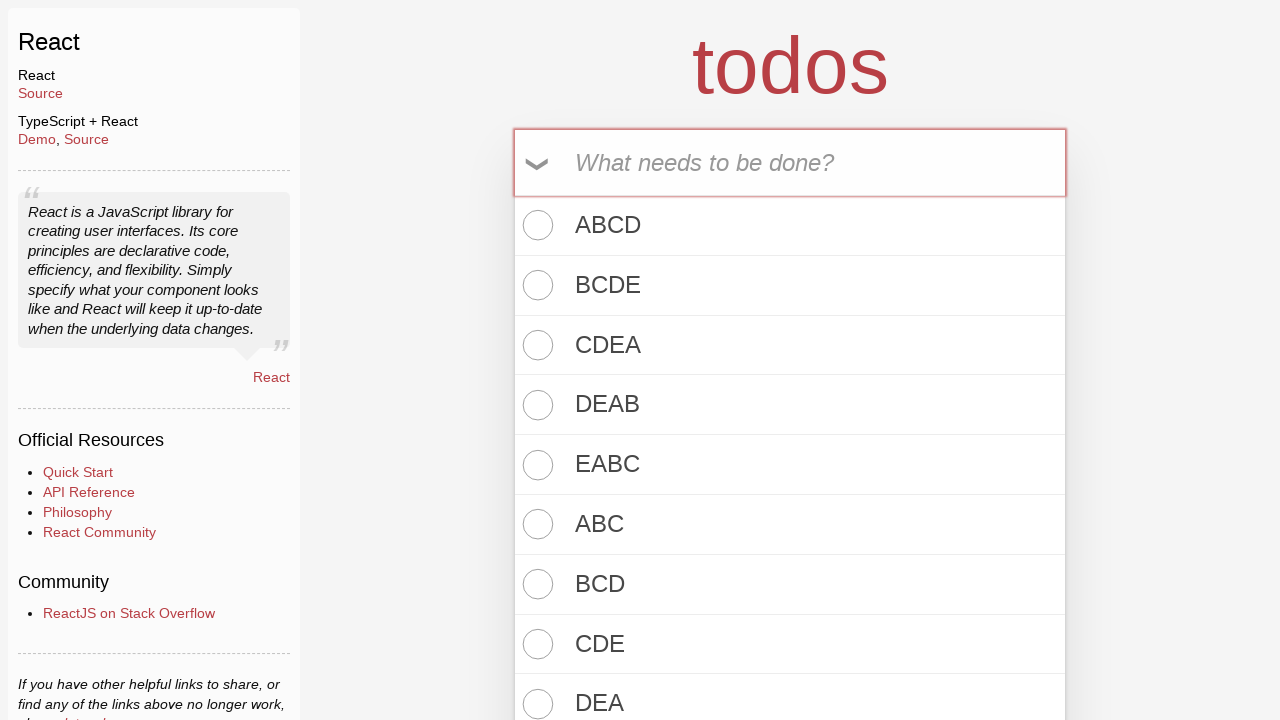

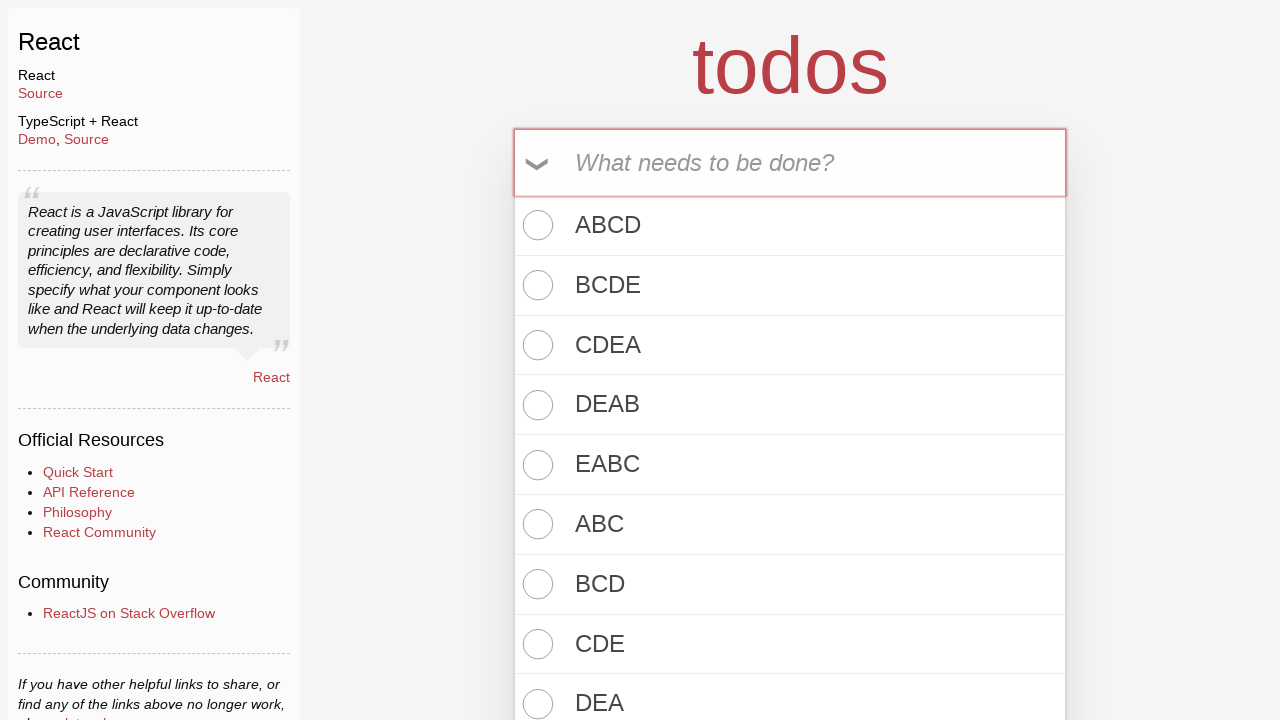